Navigates to GitHub's homepage and verifies the page loads successfully by checking the page title contains expected text.

Starting URL: https://github.com

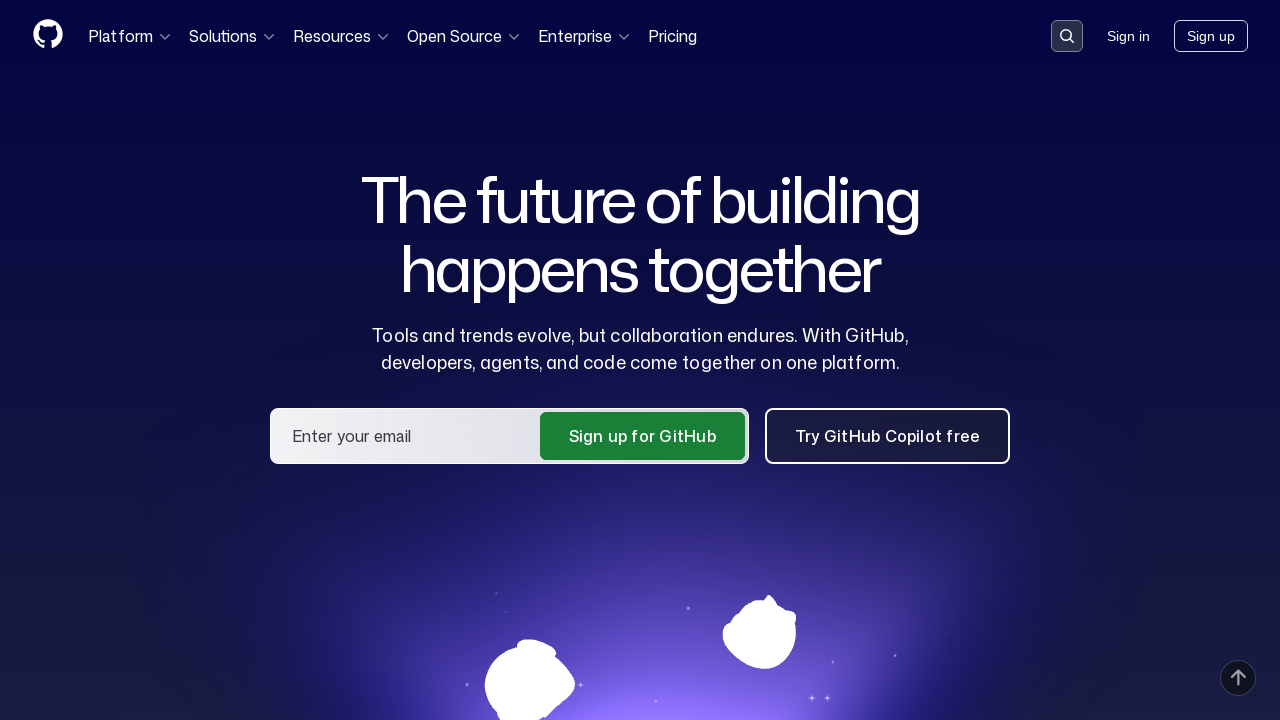

Navigated to GitHub homepage
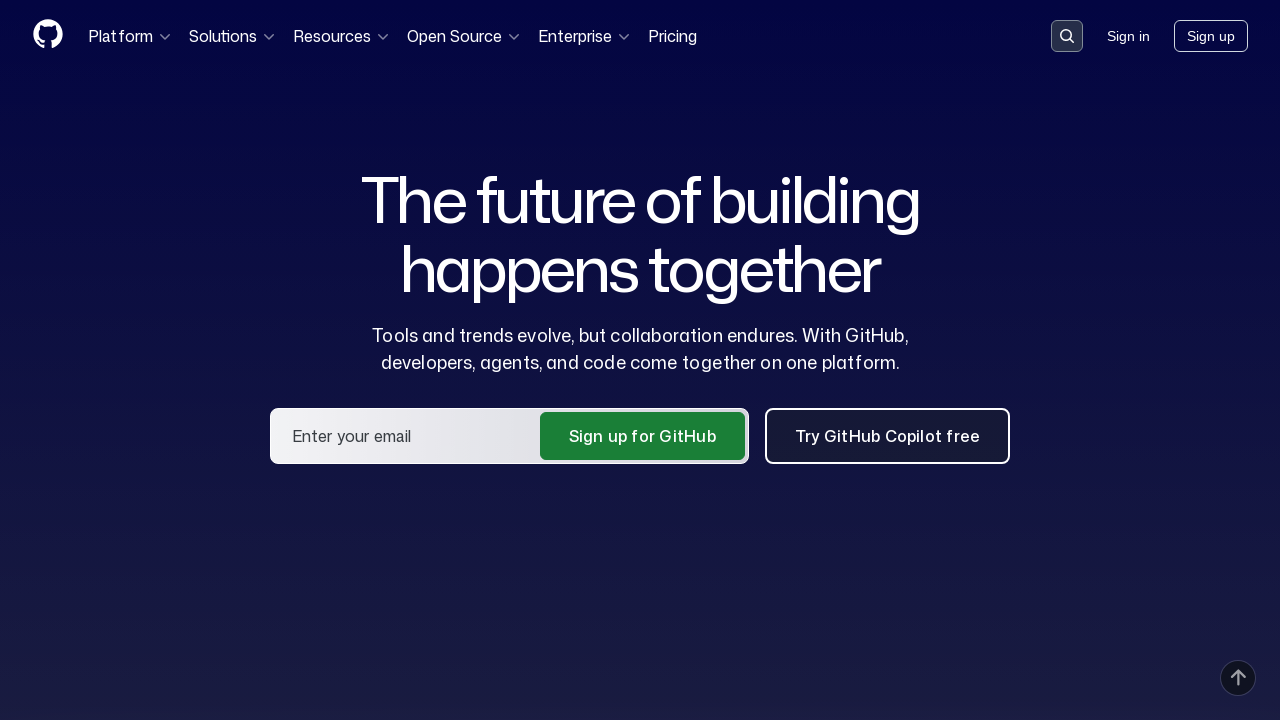

Page loaded with domcontentloaded state
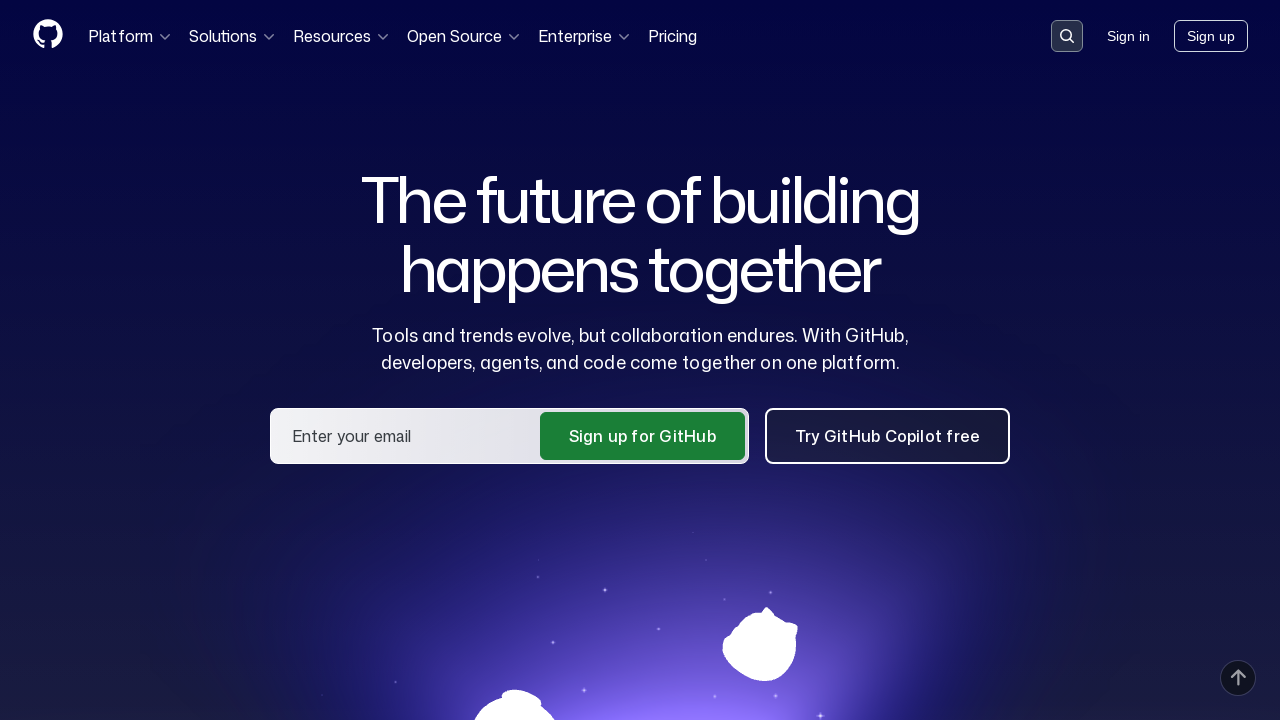

Verified page title contains 'GitHub'
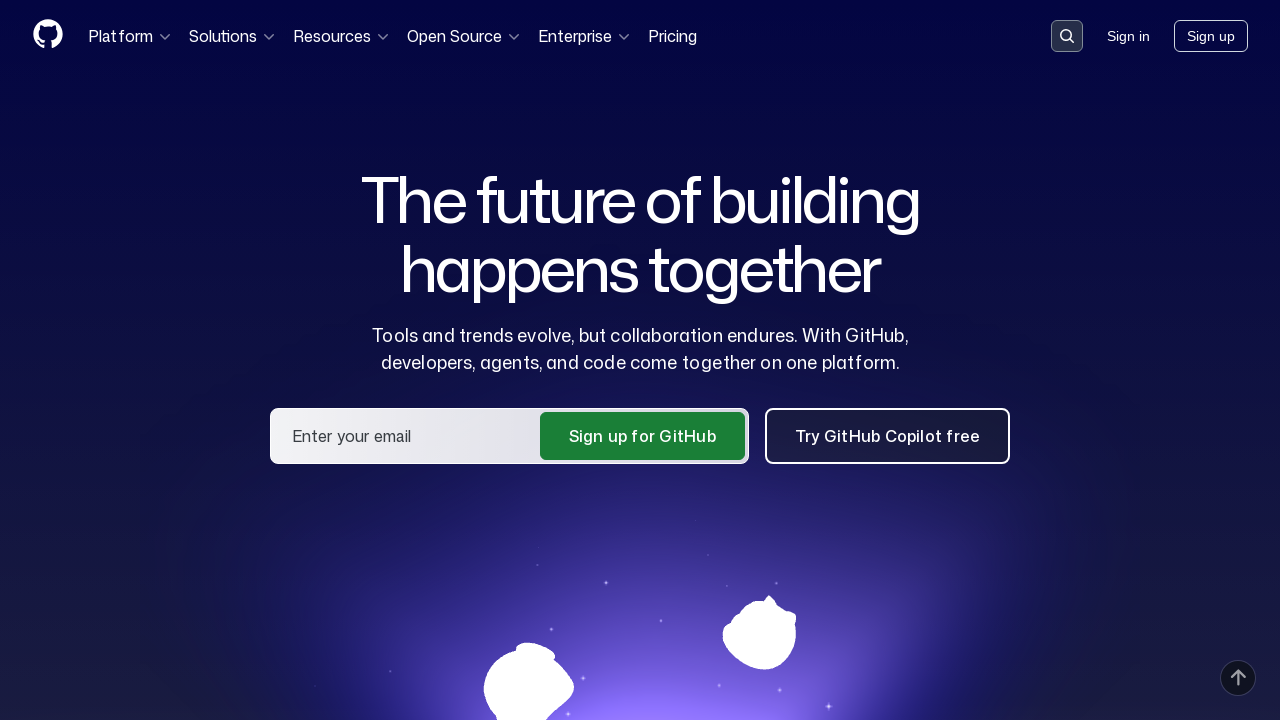

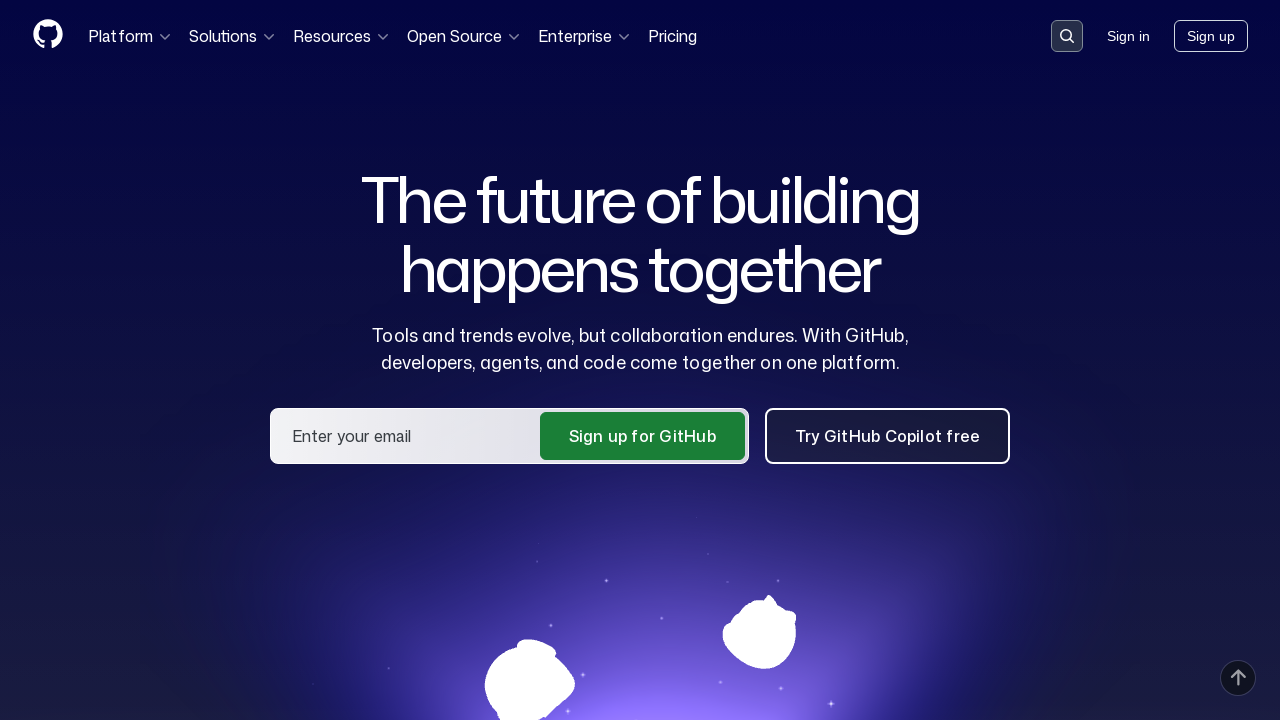